Tests handling of a prompt dialog by clicking a button that triggers a prompt, entering text, accepting it, and verifying the personalized result message

Starting URL: https://testautomationpractice.blogspot.com/

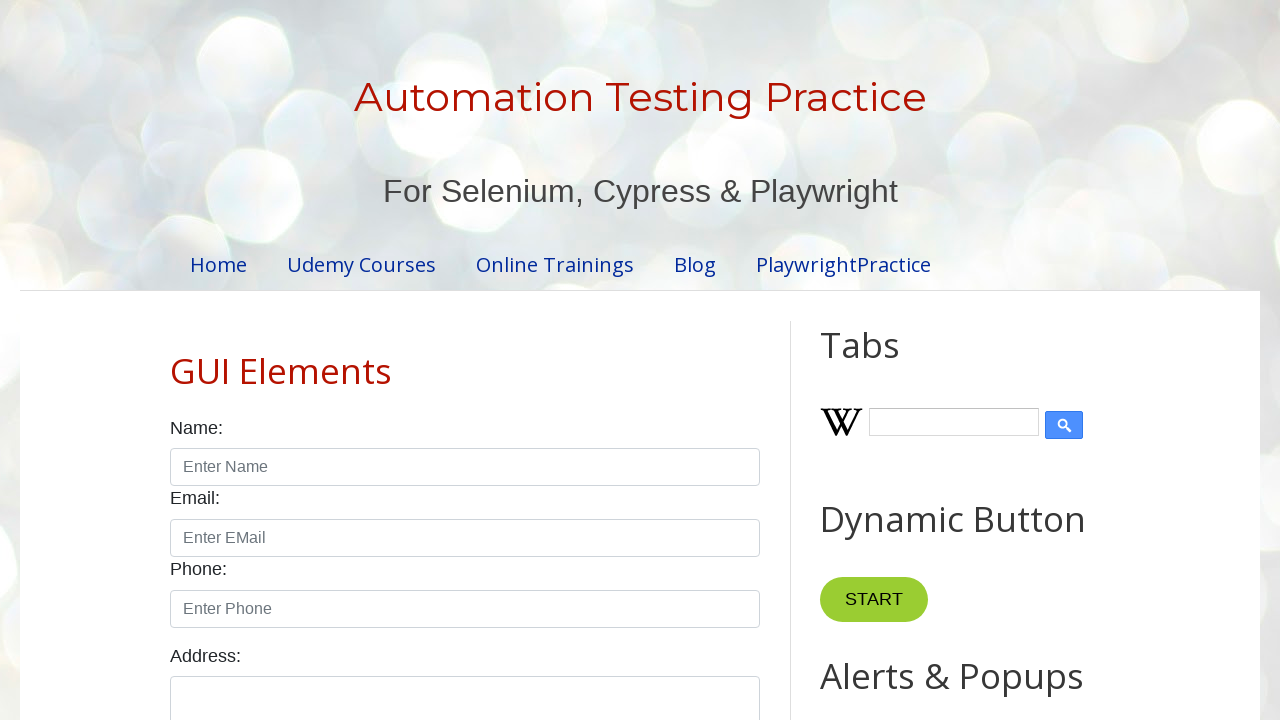

Set up dialog handler to accept prompt with text 'SDET-QA'
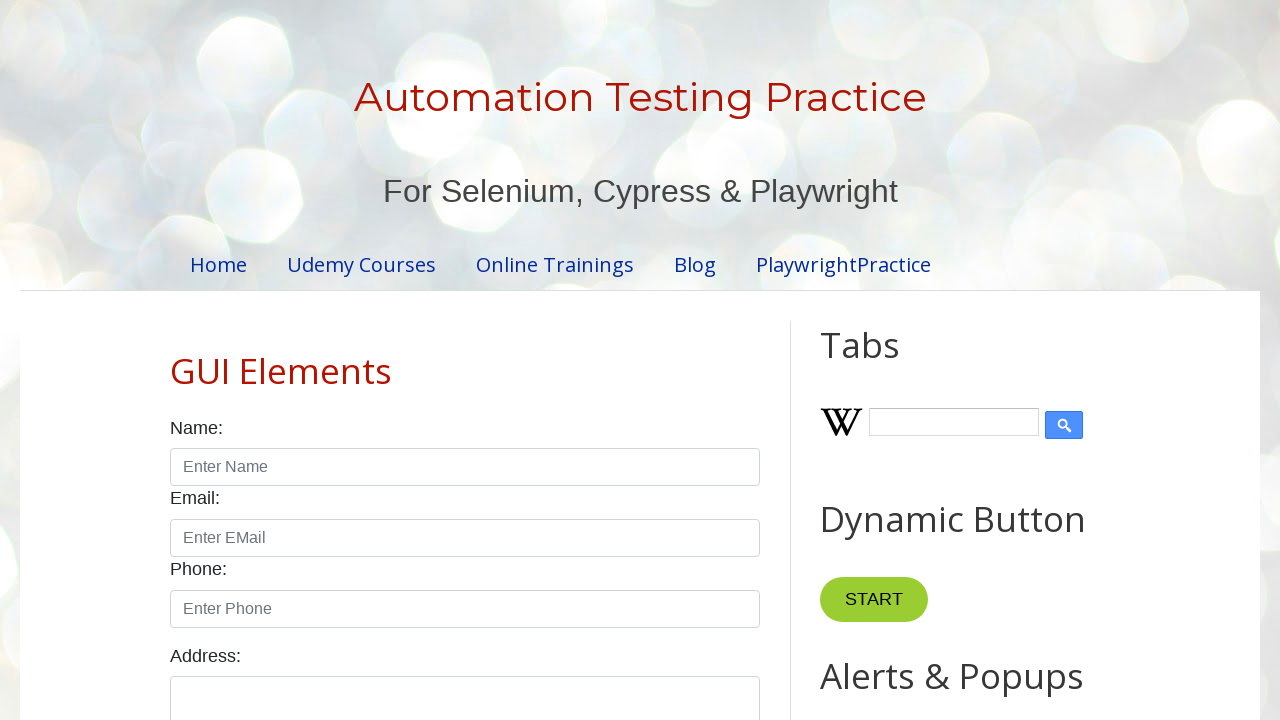

Clicked button to trigger prompt dialog at (890, 360) on button[onclick="myFunctionPrompt()"]
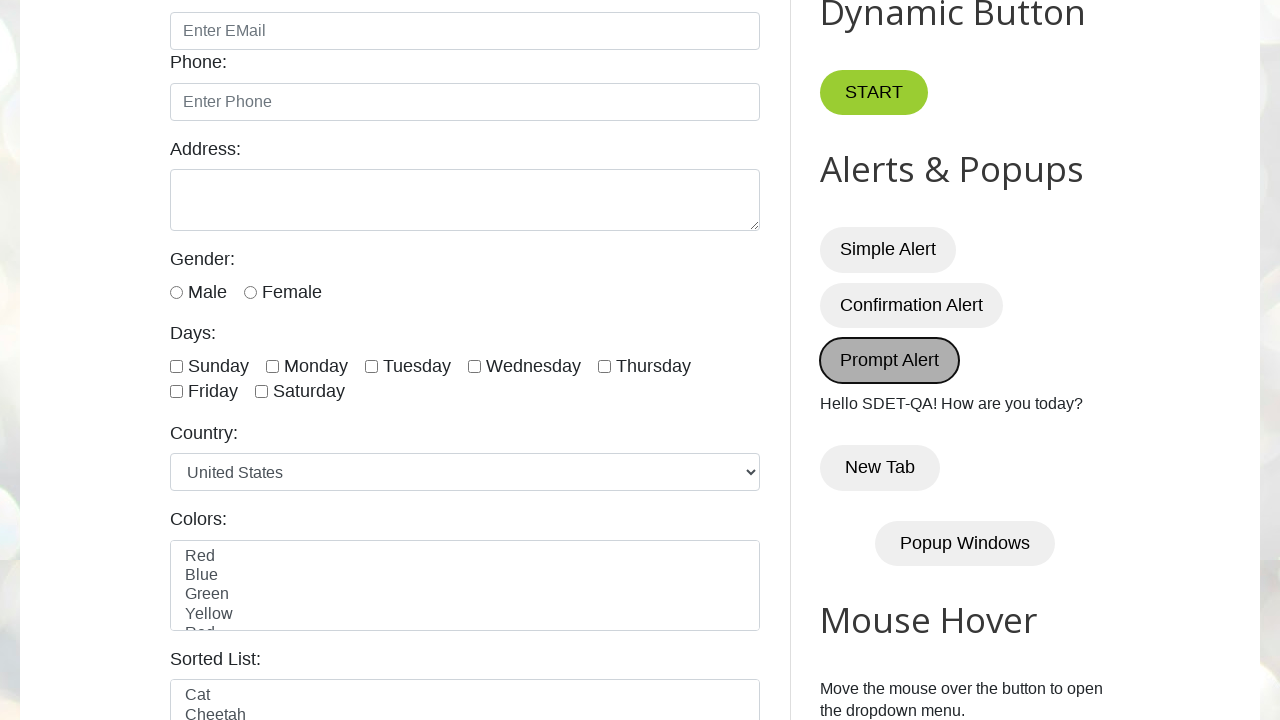

Prompt dialog handled and result element loaded with personalized message
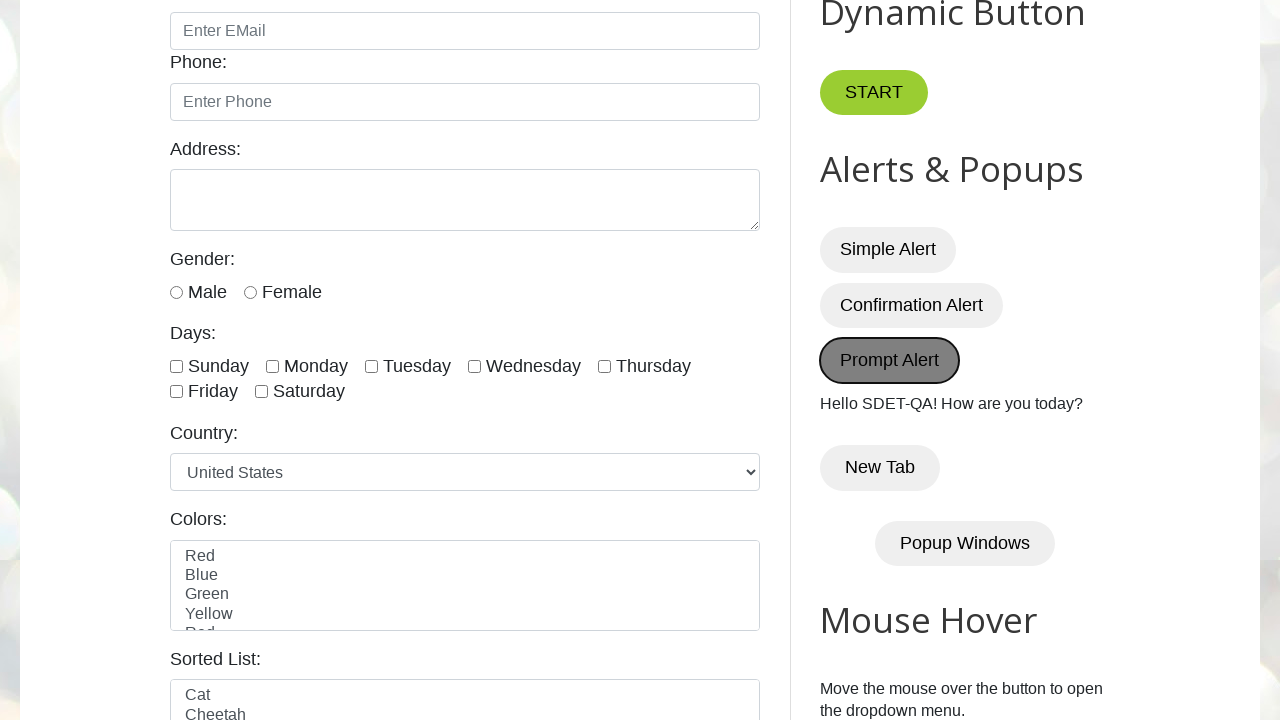

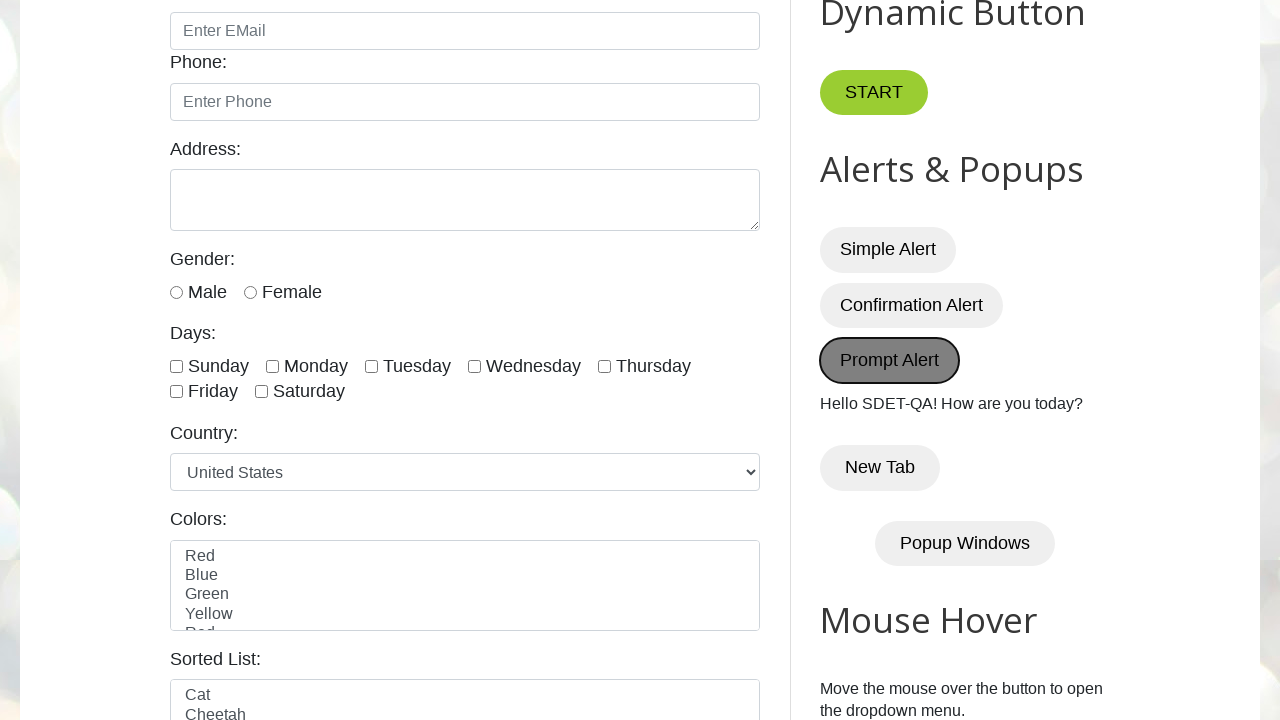